Tests dragging a draggable element to a new position

Starting URL: https://jqueryui.com/draggable/

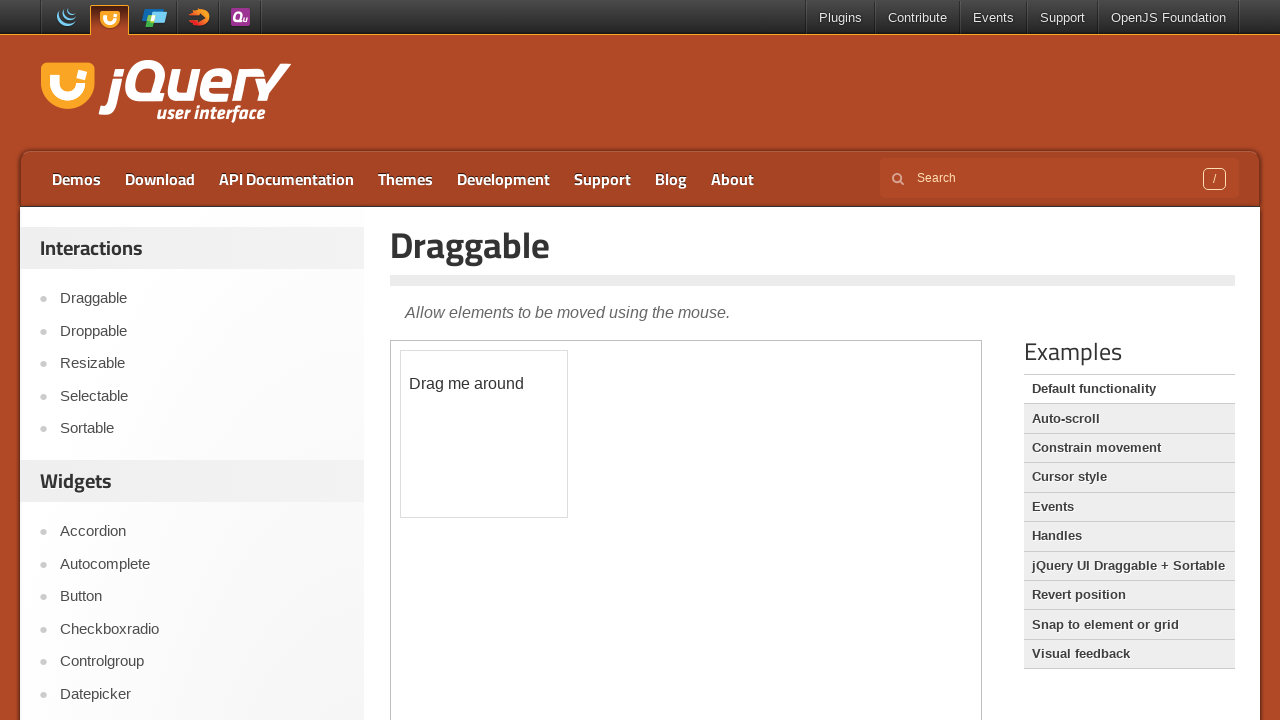

Located iframe containing draggable element
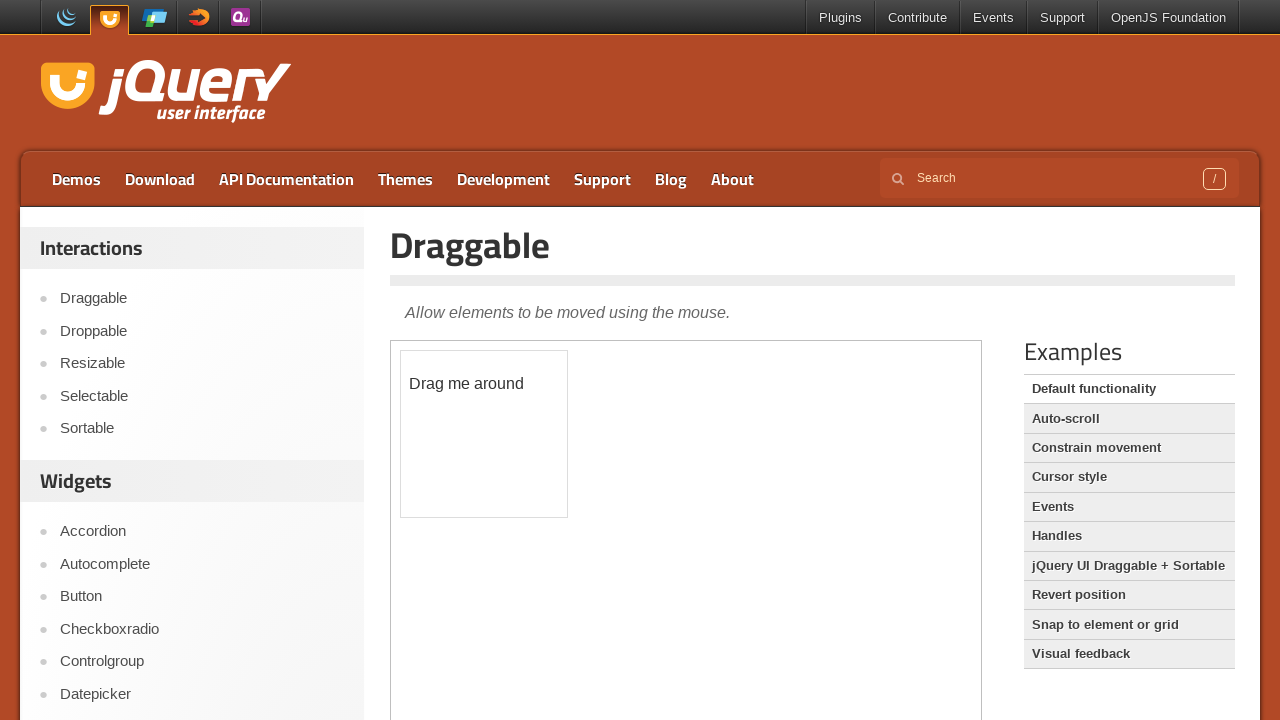

Located draggable element
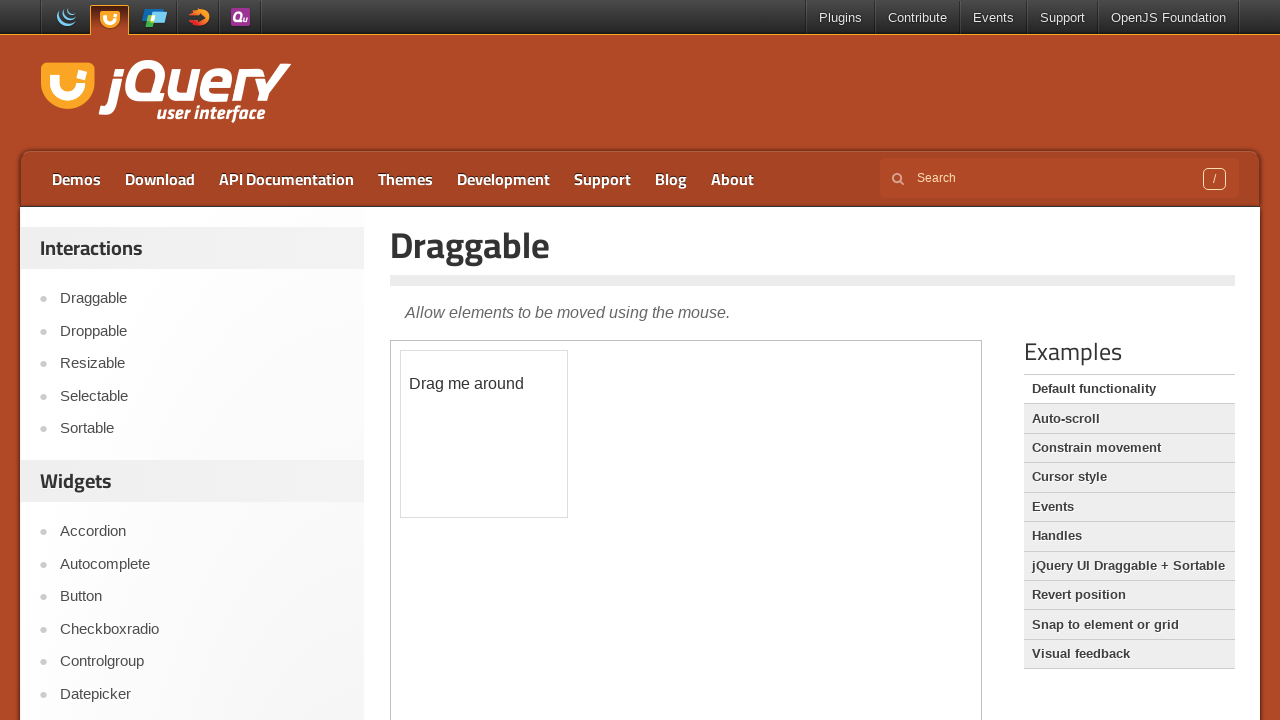

Dragged element to new position (offset: x=50, y=100) at (451, 451)
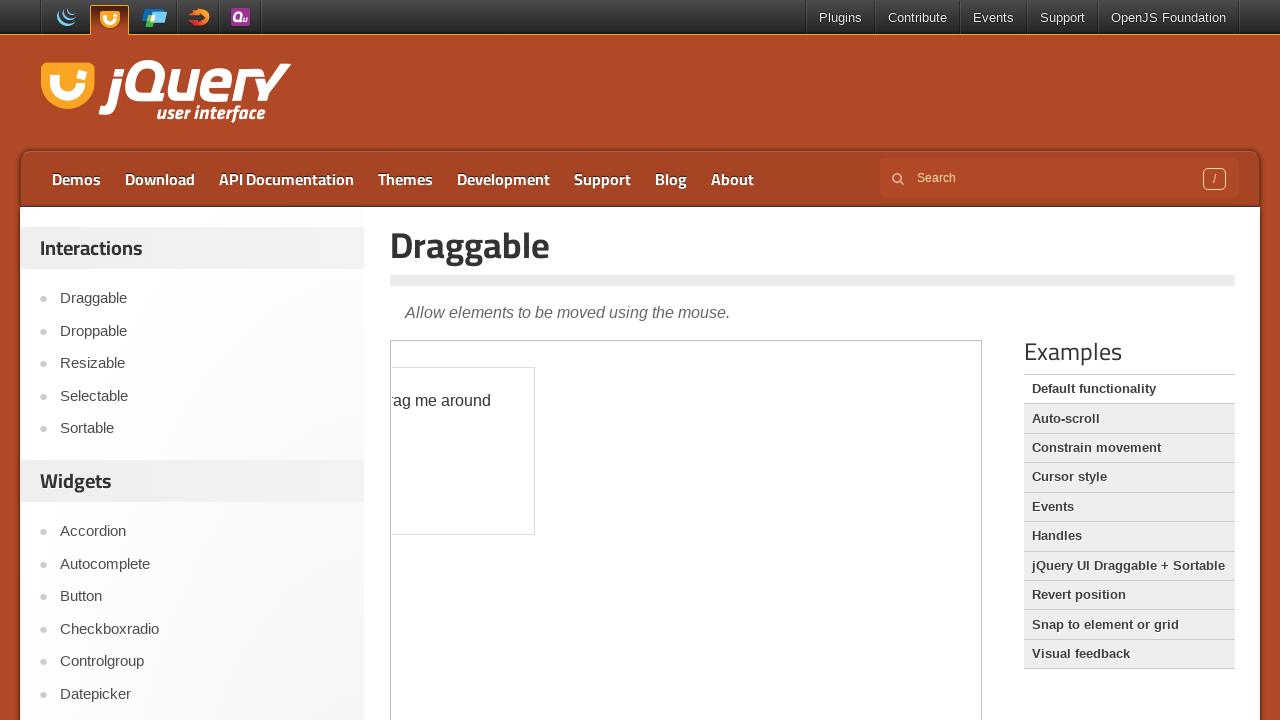

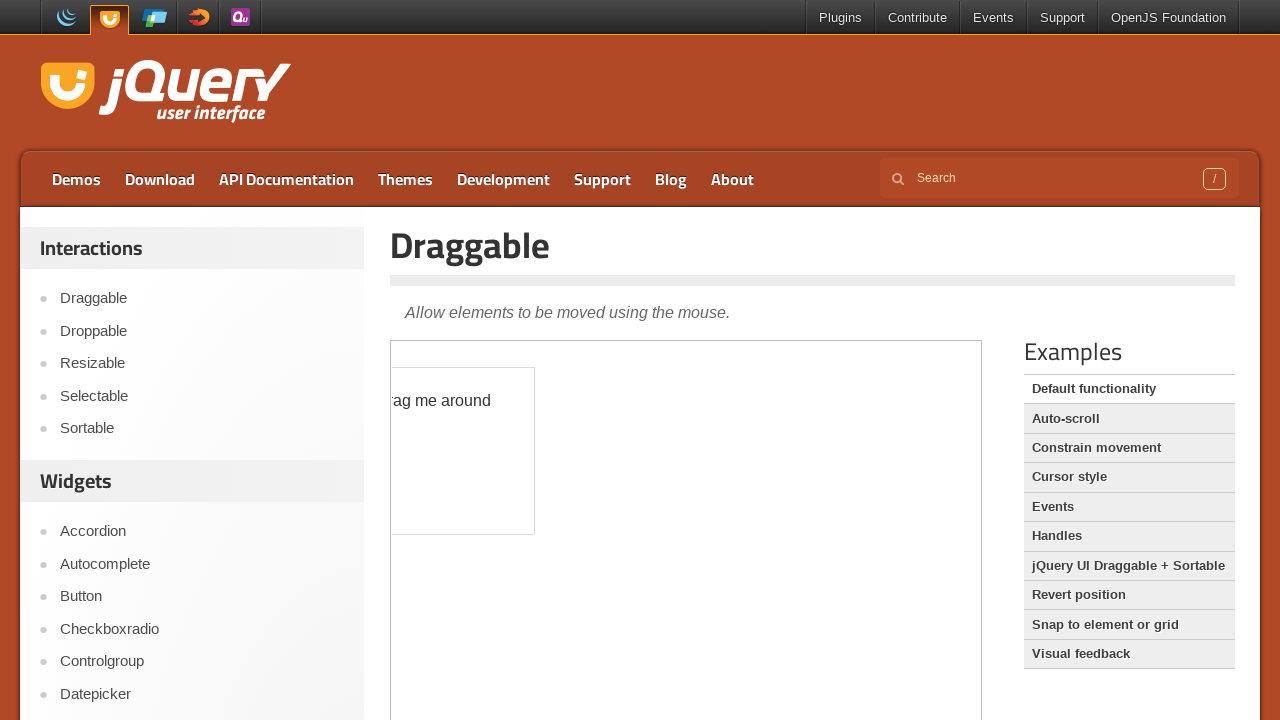